Tests a math puzzle page by reading two numbers, calculating their sum, selecting the result from a dropdown, and clicking submit

Starting URL: http://suninjuly.github.io/selects1.html

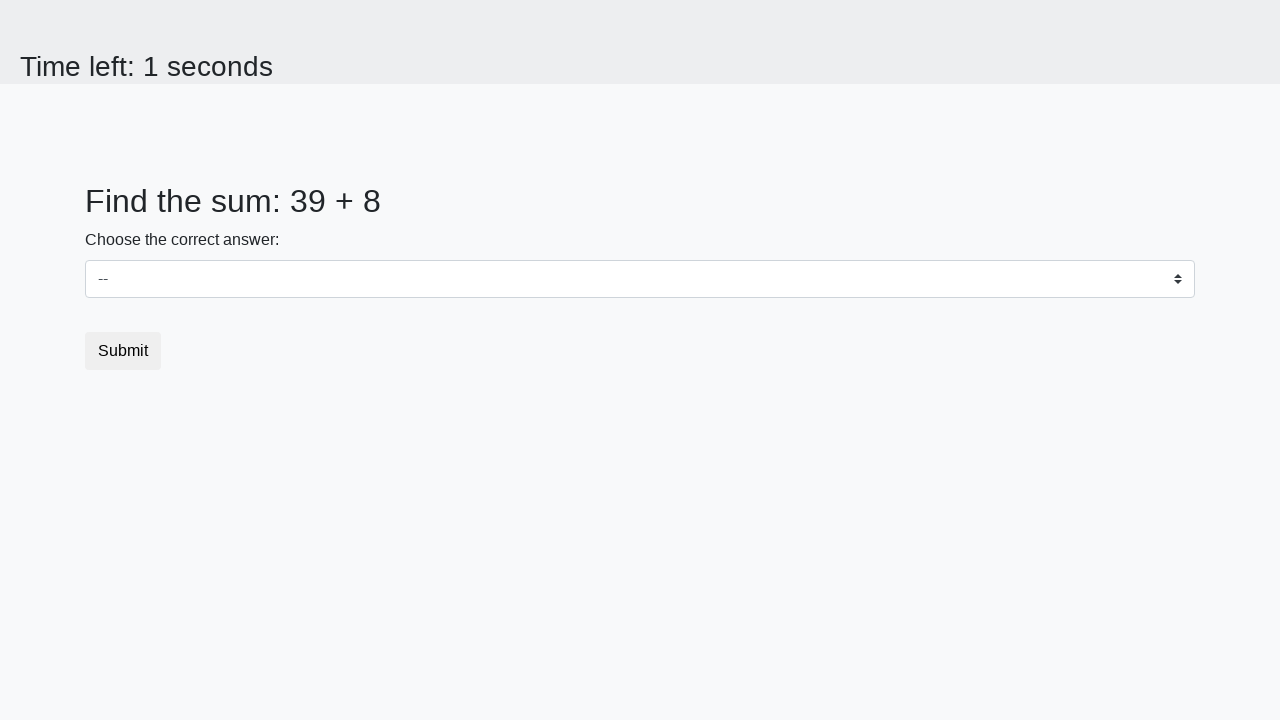

Read first number from #num1 element
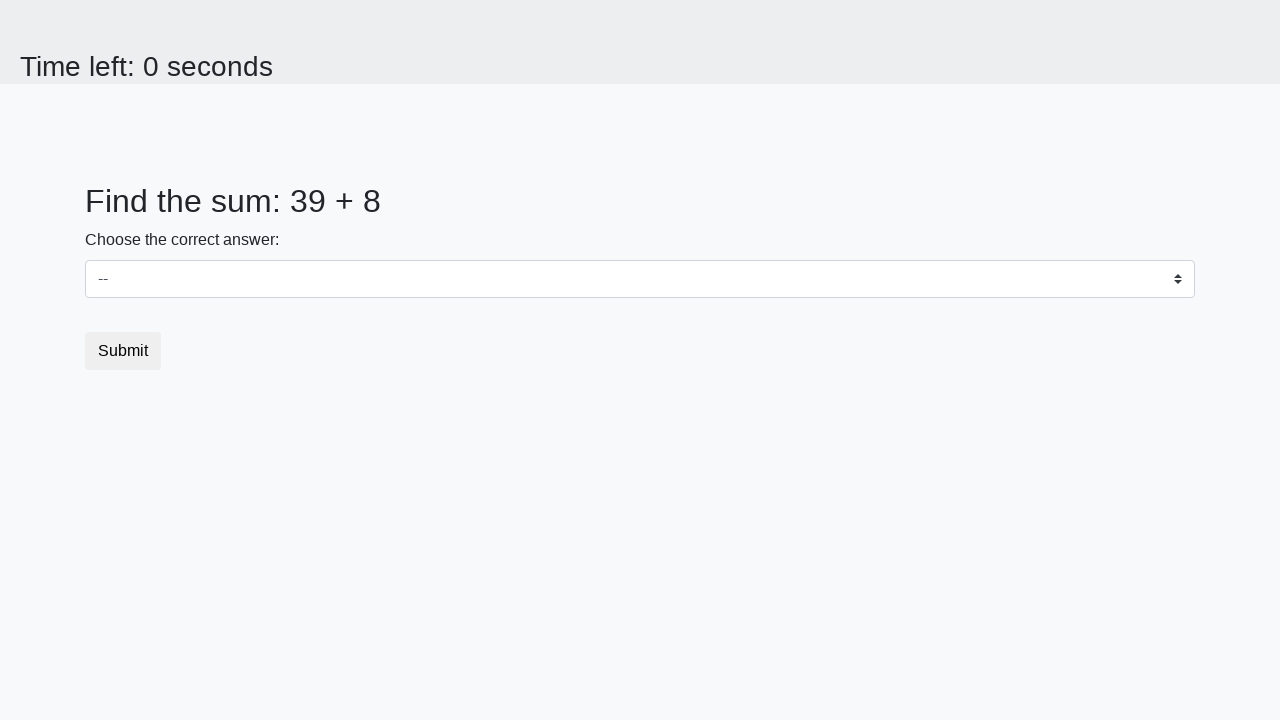

Read second number from #num2 element
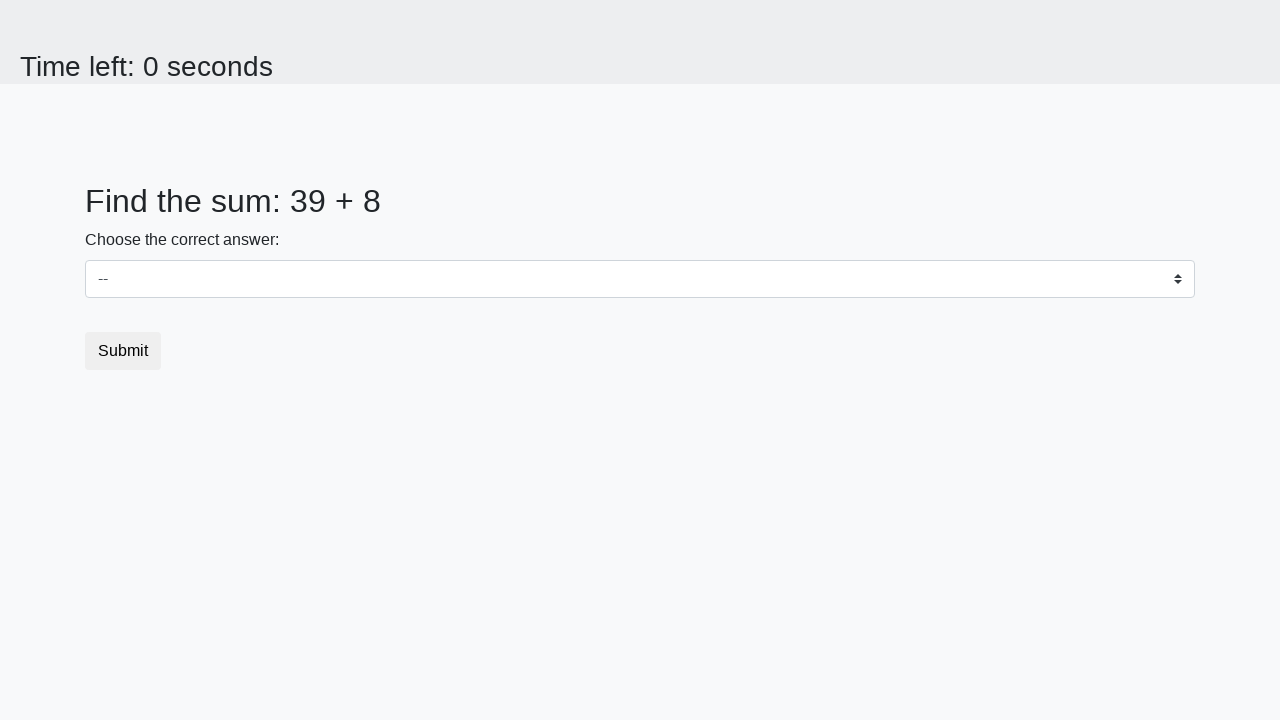

Calculated sum: 39 + 8 = 47
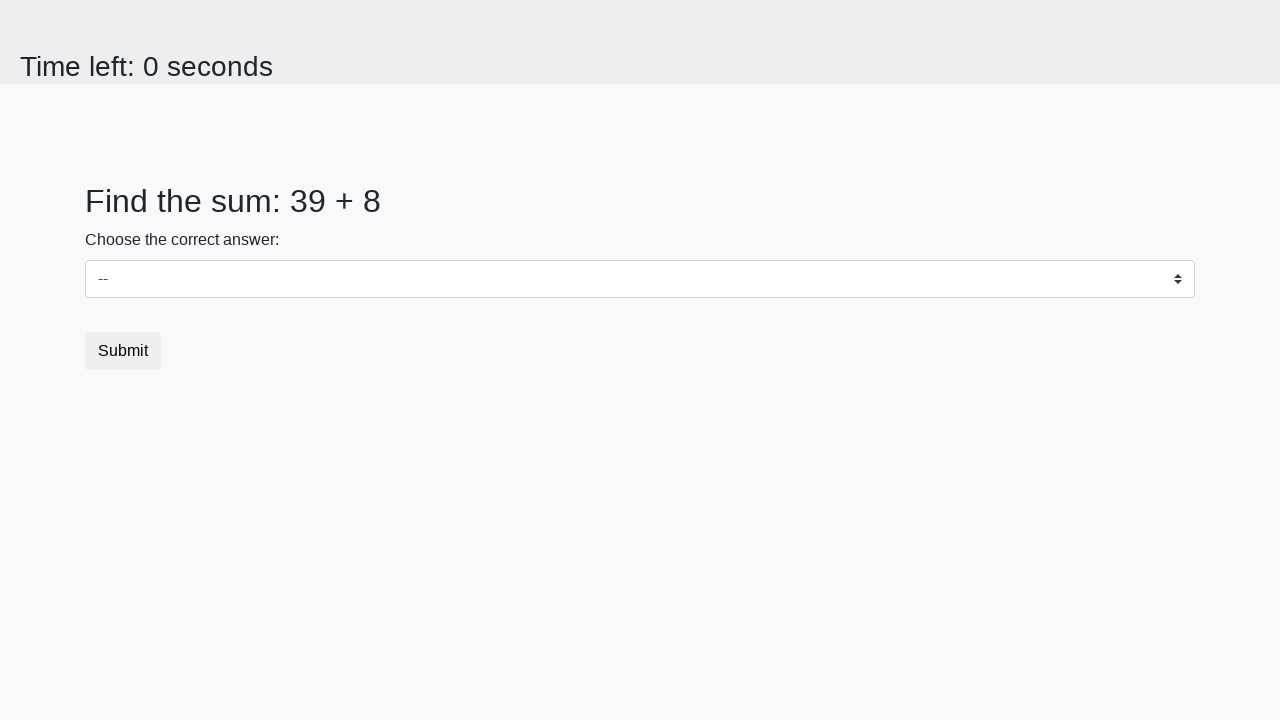

Selected 47 from dropdown menu on #dropdown
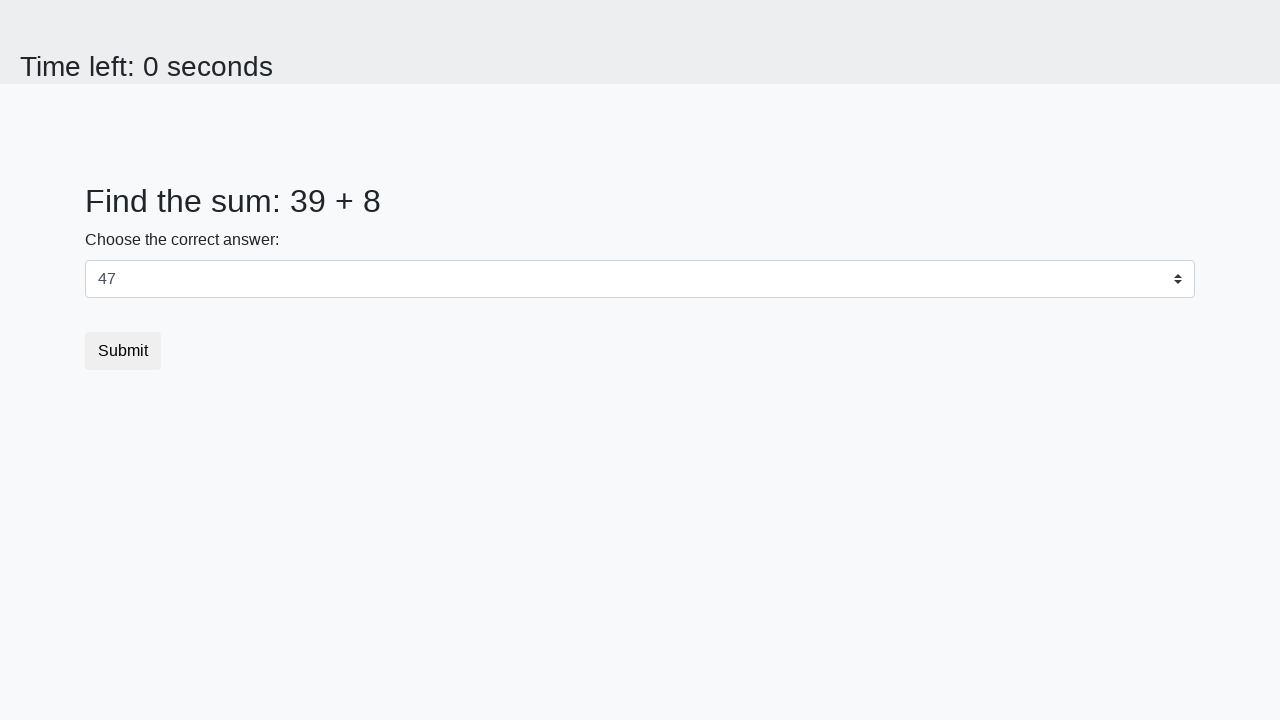

Clicked submit button at (123, 351) on .btn.btn-default
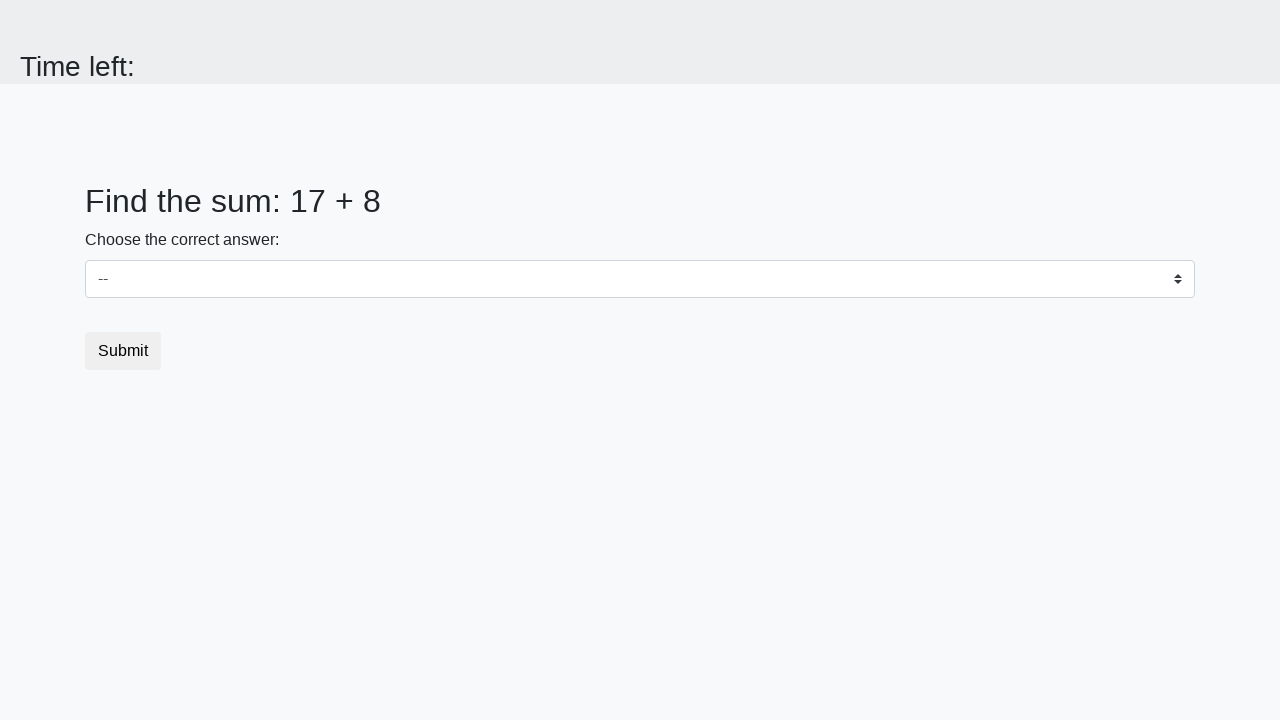

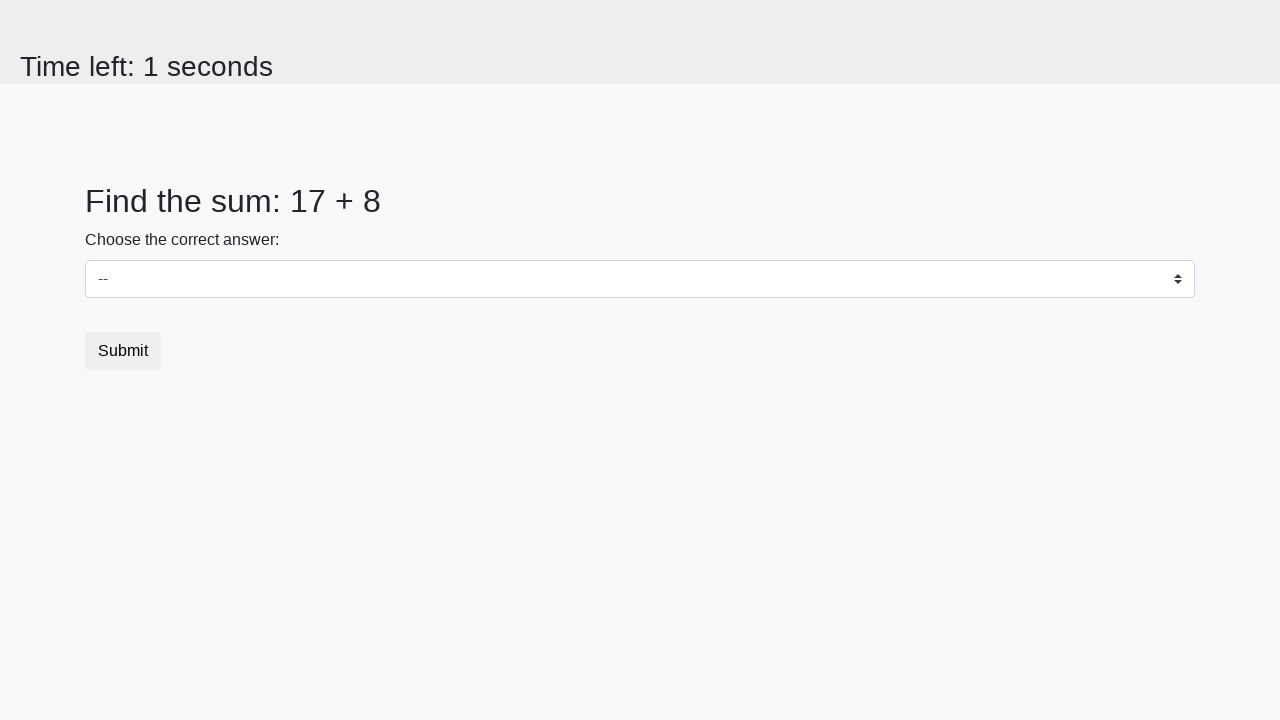